Tests an e-commerce site's search and add-to-cart functionality by searching for products containing "ca" and adding specific items to the cart

Starting URL: https://rahulshettyacademy.com/seleniumPractise/#/

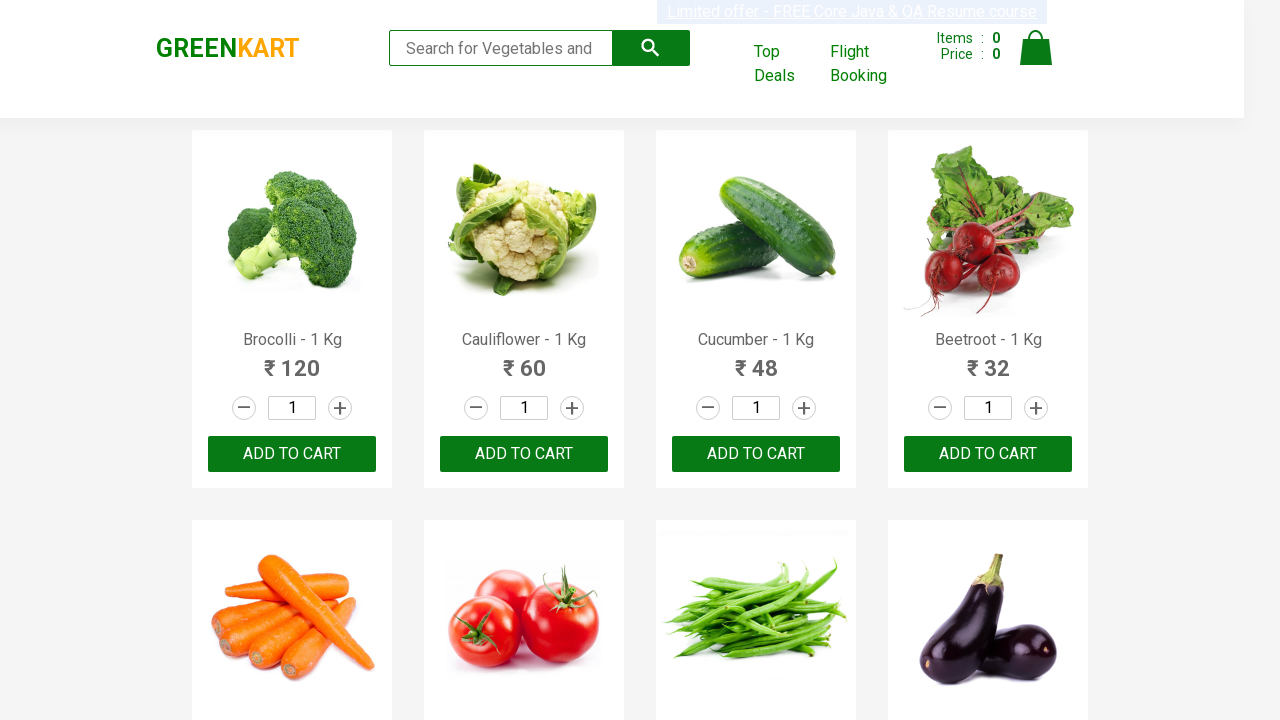

Filled search field with 'ca' to filter products on input[type='search']
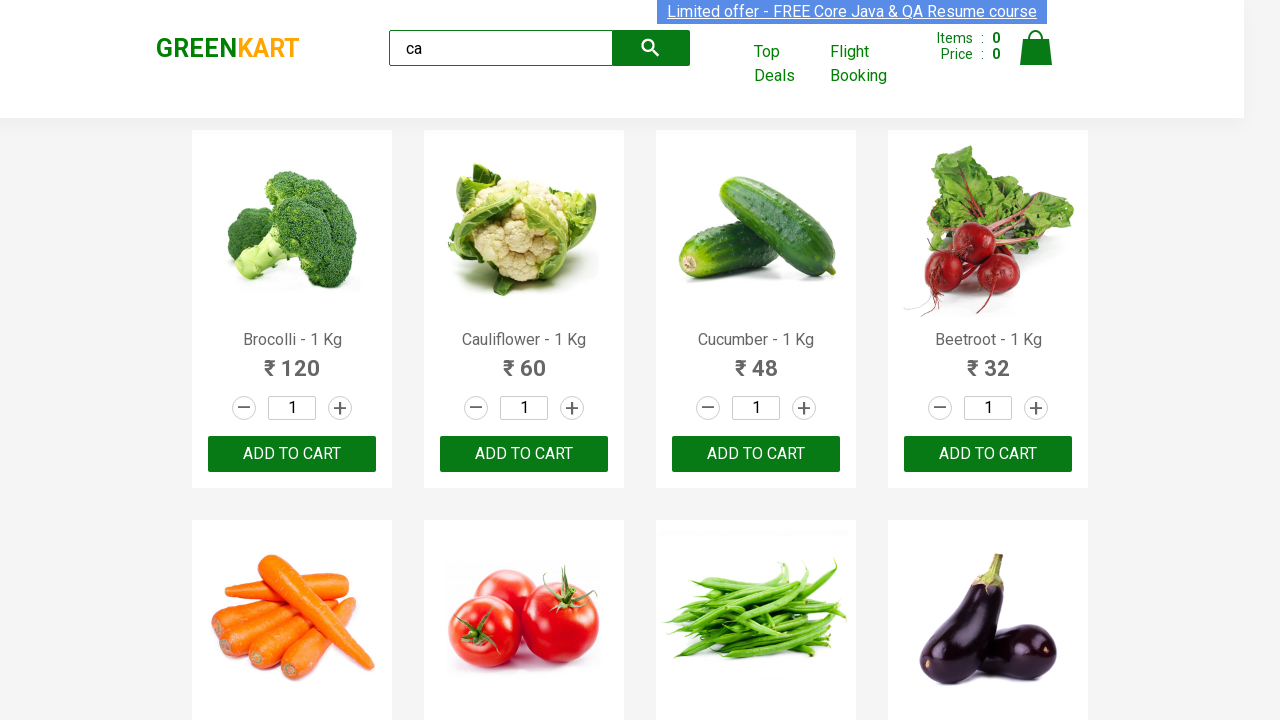

Waited 2 seconds for products to filter
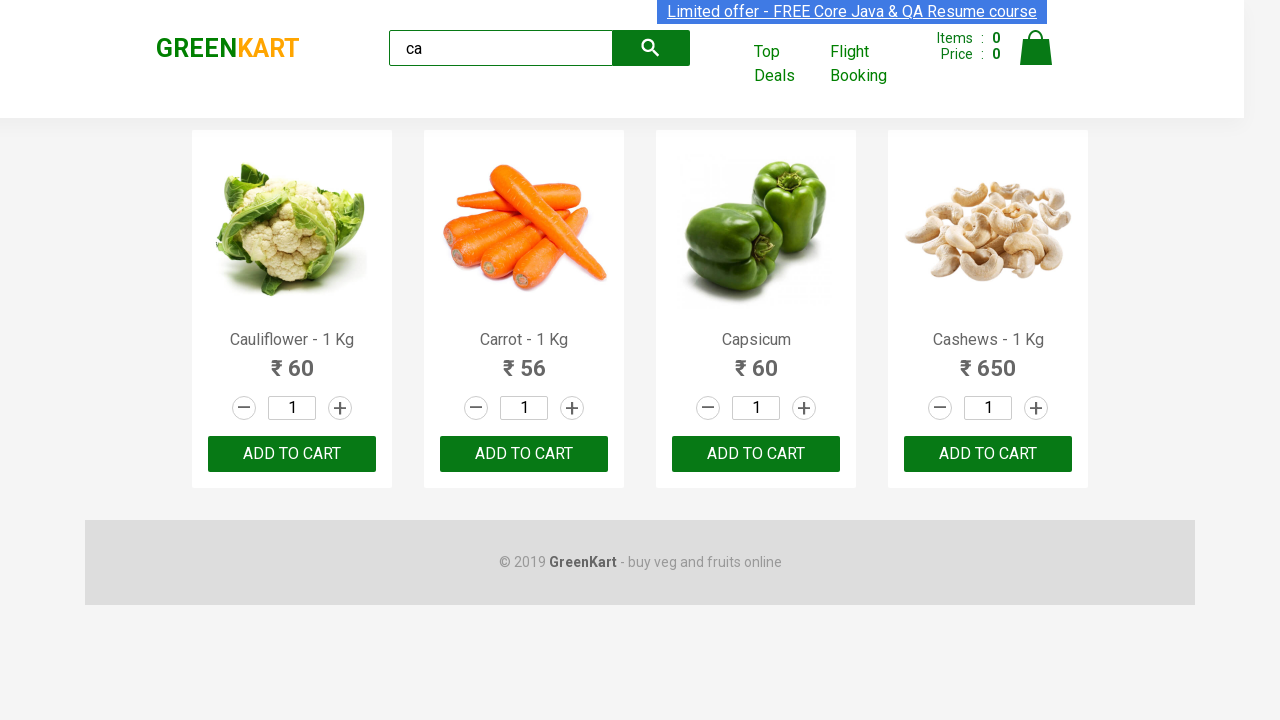

Verified filtered products are visible
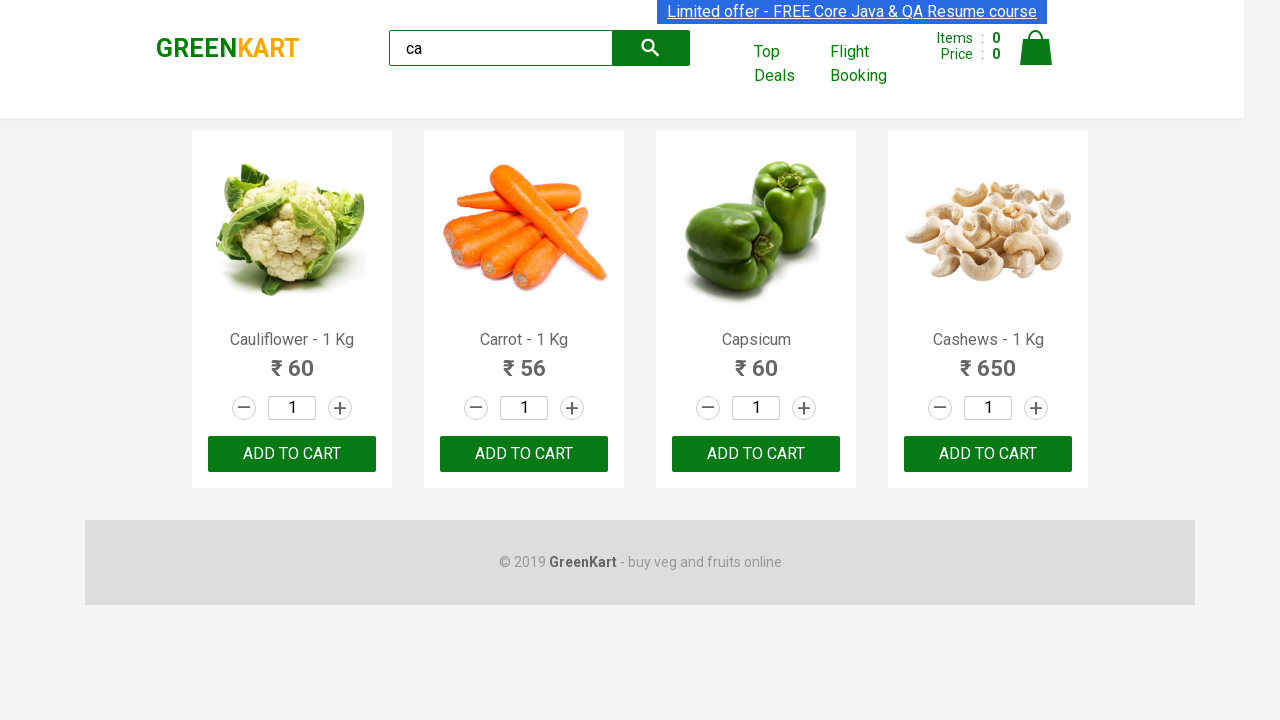

Added third product to cart by clicking ADD TO CART button at (756, 454) on .products .product >> nth=2 >> internal:text="ADD TO CART"i
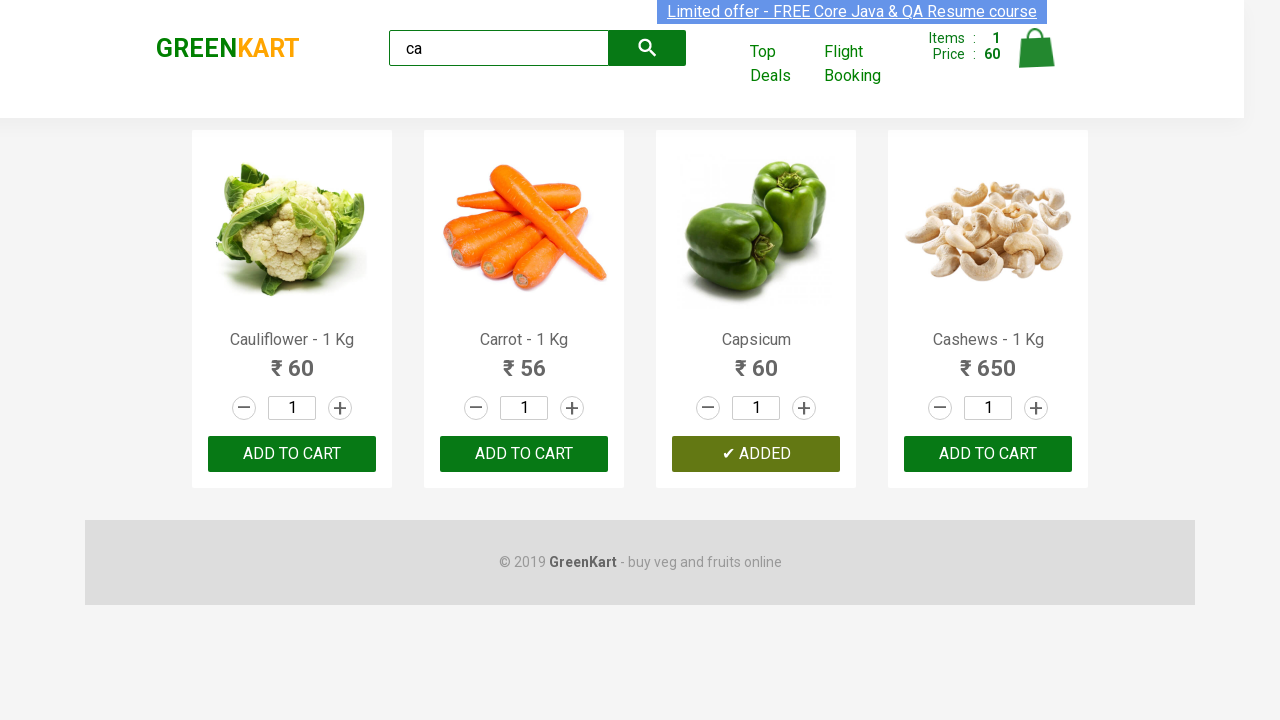

Found and added Cashews product to cart at (988, 454) on .products .product >> nth=3 >> button
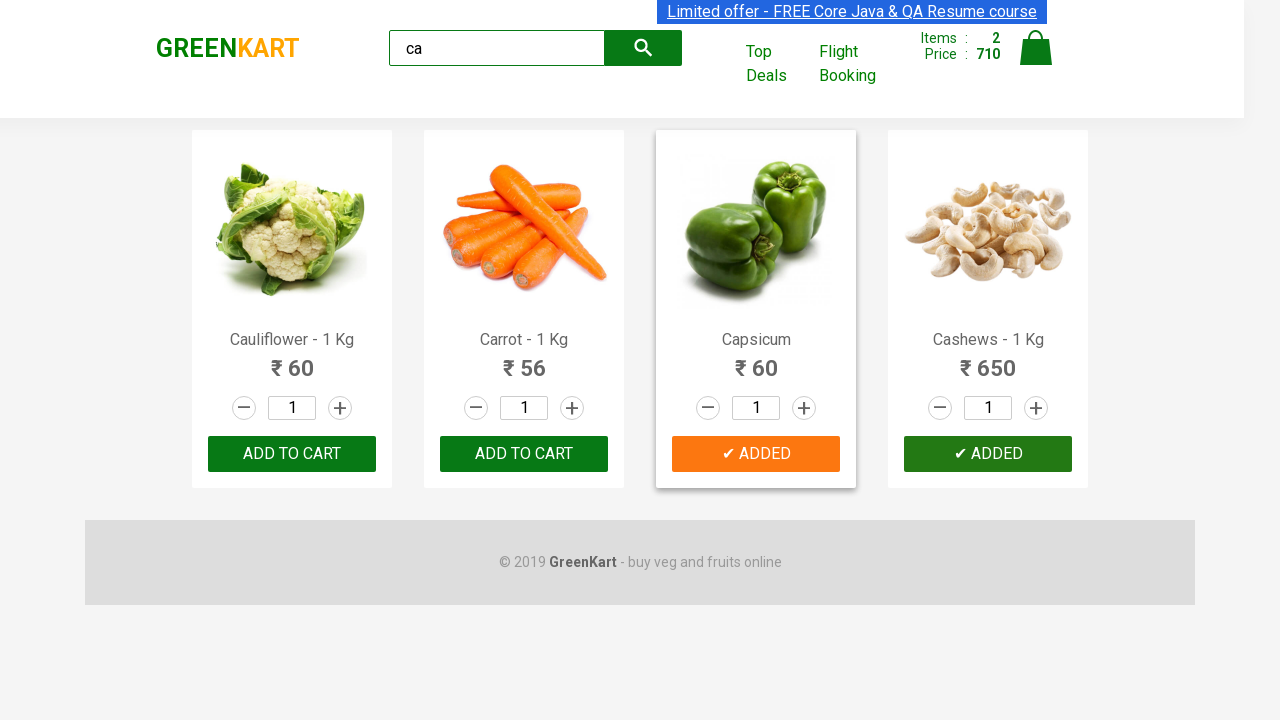

Verified brand text matches 'GREENKART'
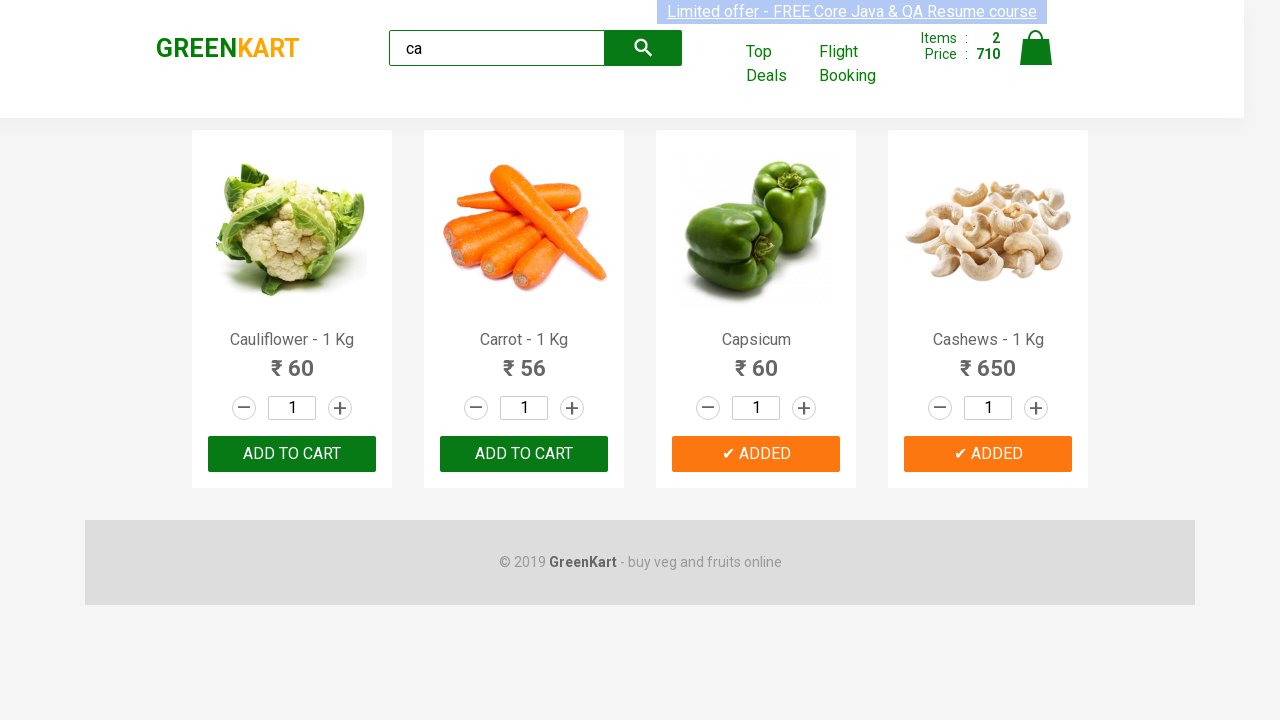

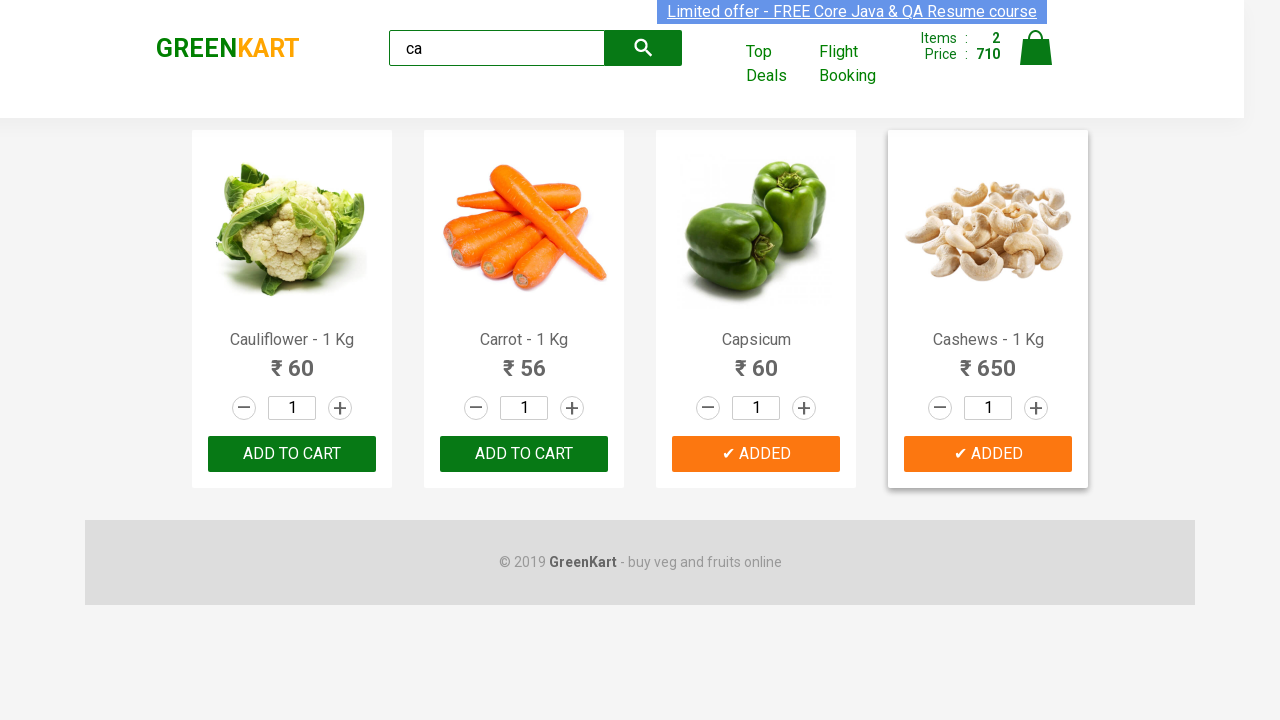